Tests copy-paste functionality on a form by entering text in one field and copying it to another field using keyboard shortcuts

Starting URL: https://demoqa.com/automation-practice-form

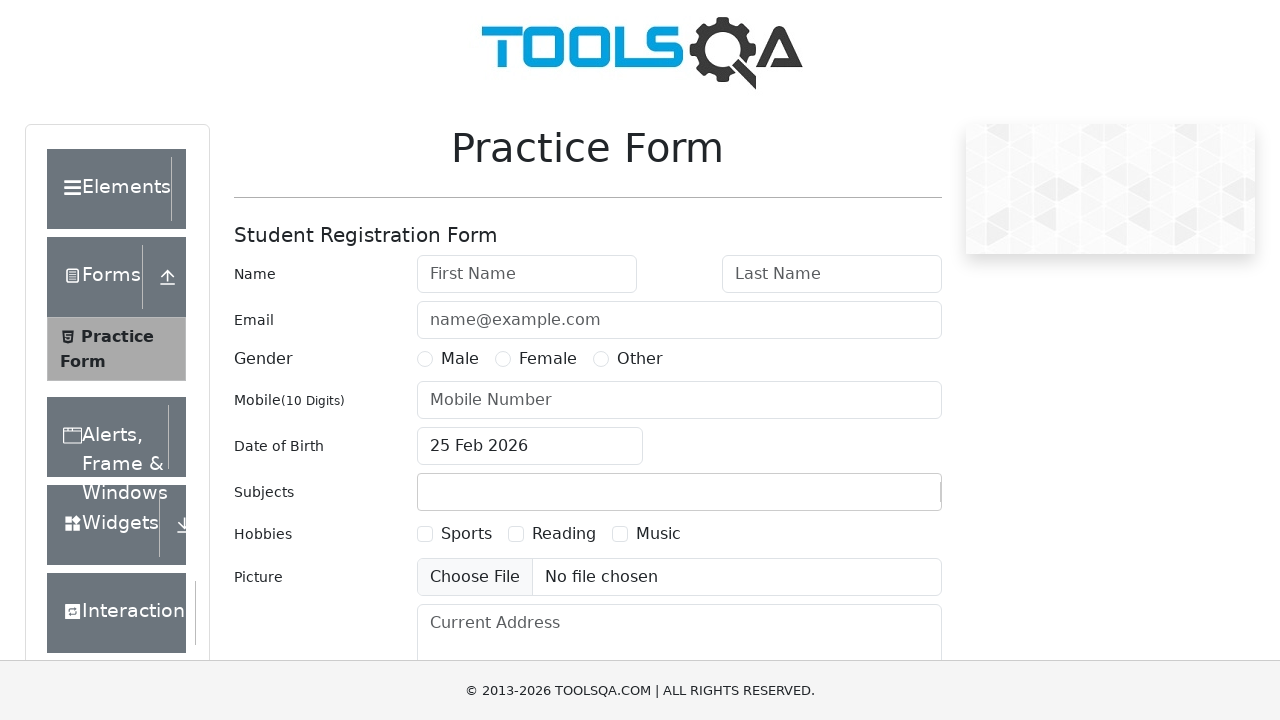

Filled current address field with text on #currentAddress
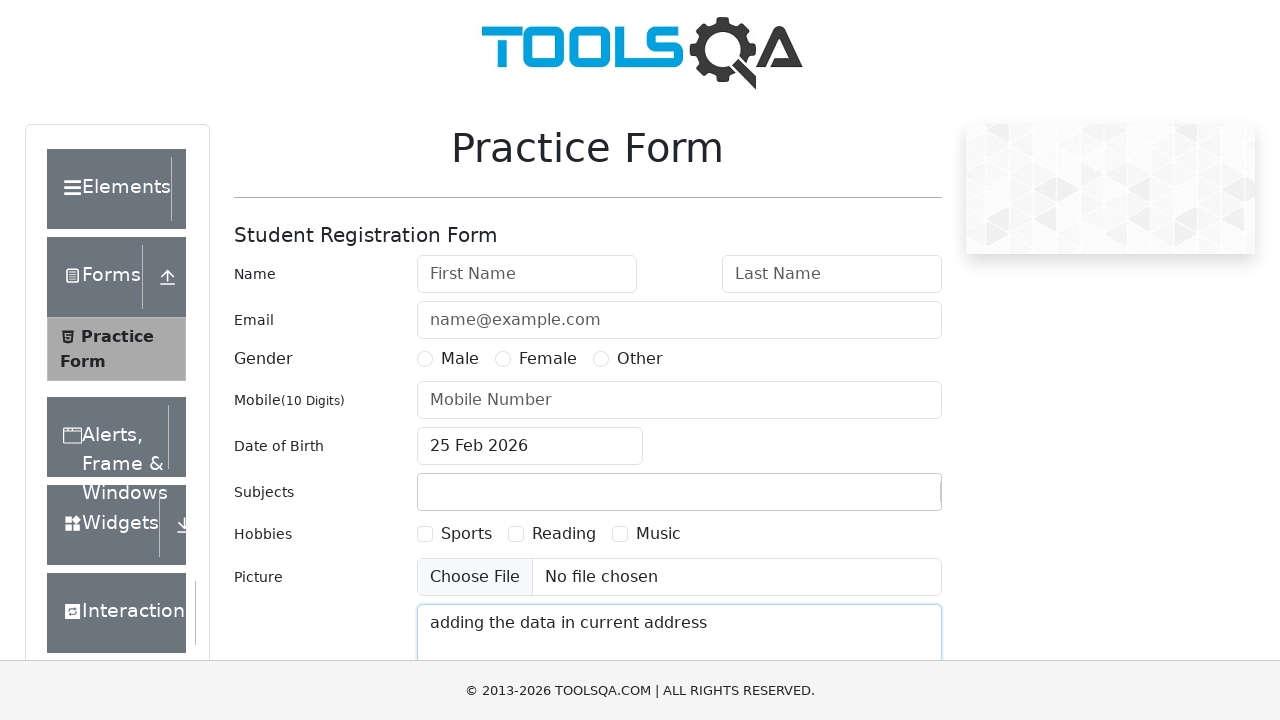

Selected all text in current address field using Ctrl+A
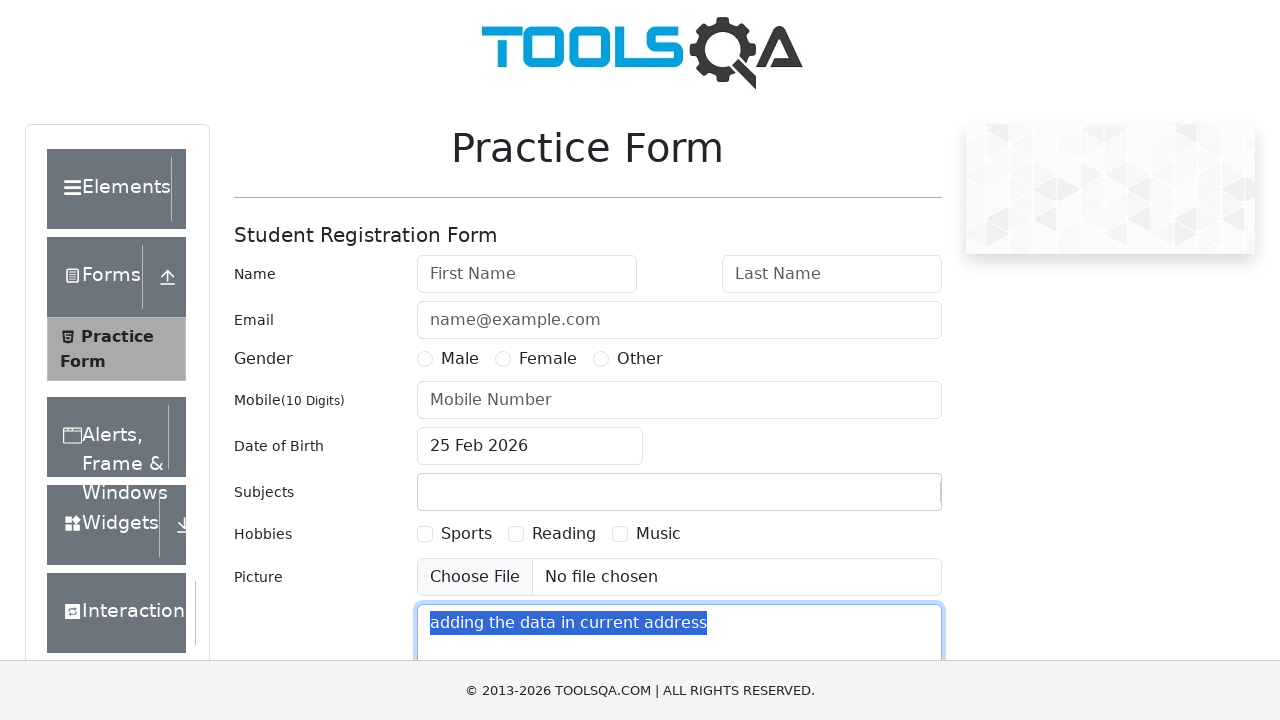

Copied selected text using Ctrl+C
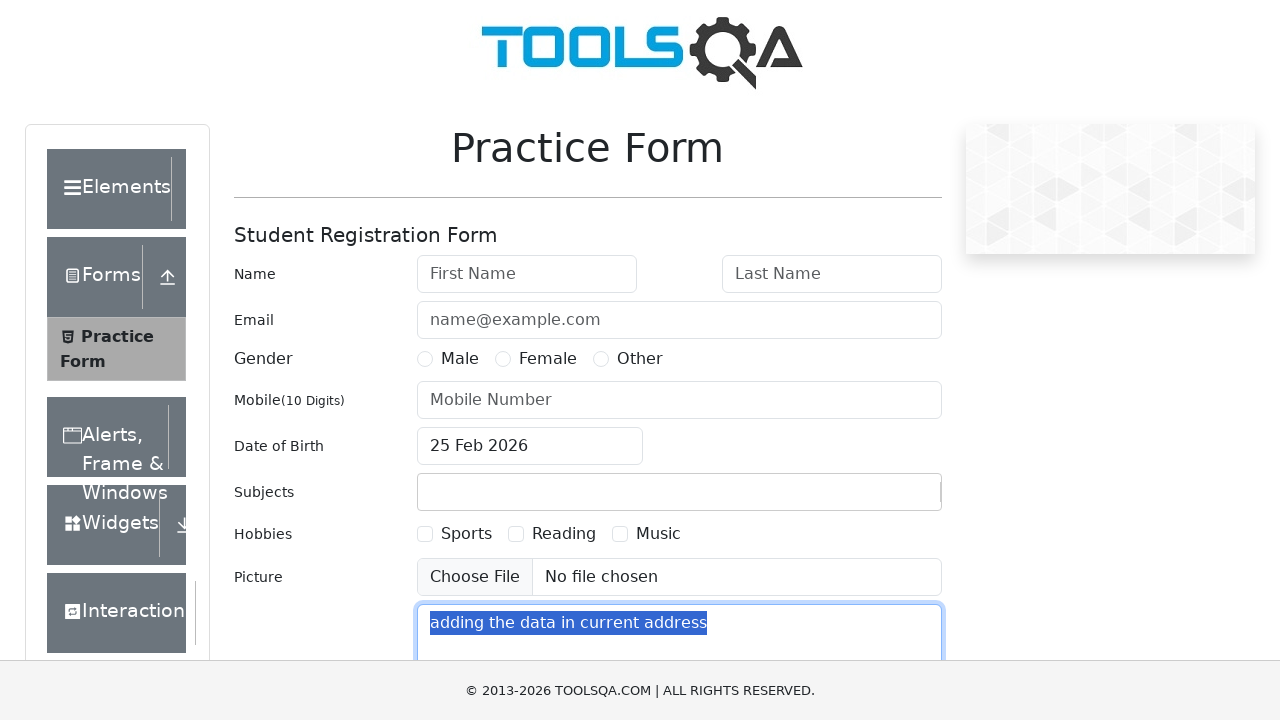

Clicked on subjects container field at (679, 492) on #subjectsContainer
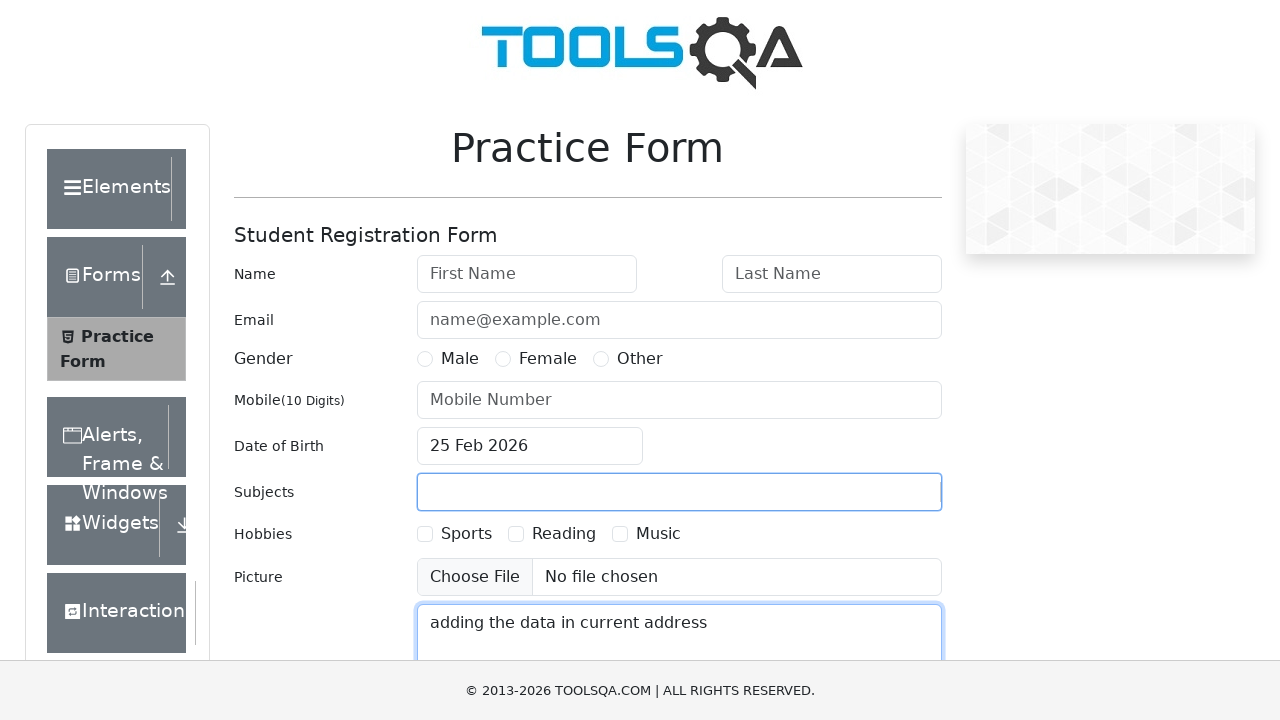

Pasted copied text using Ctrl+V into subjects container
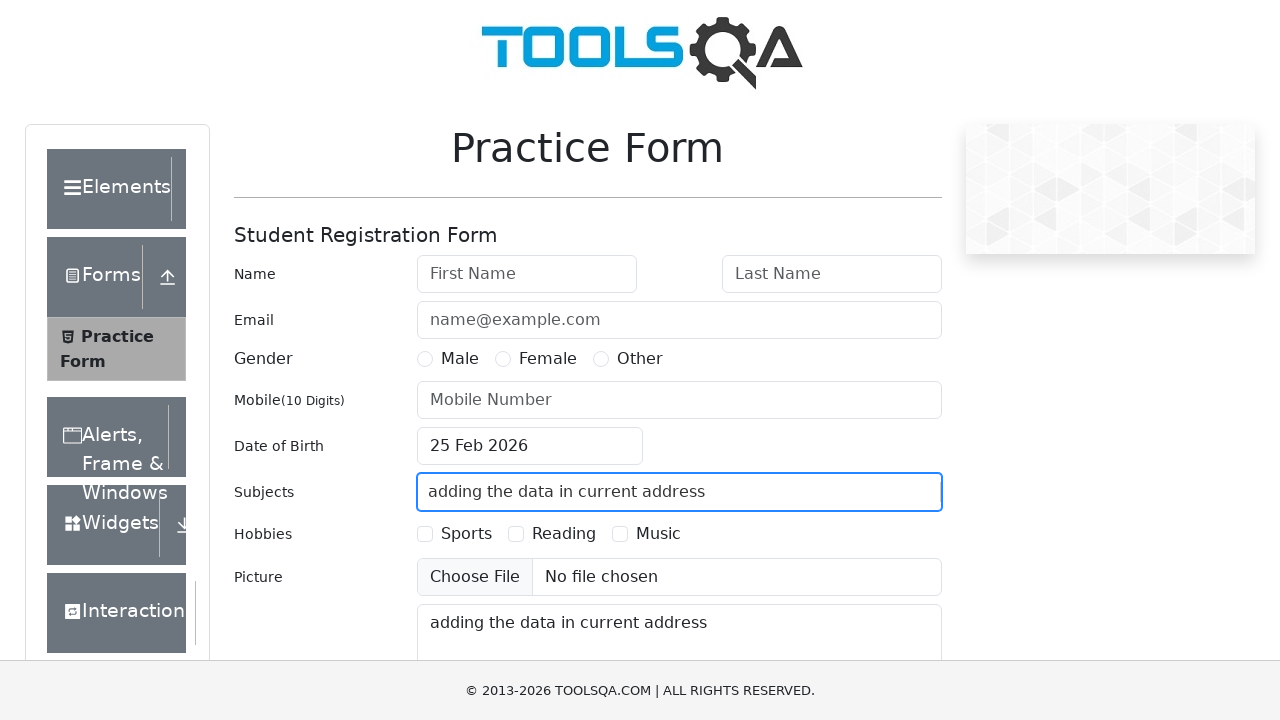

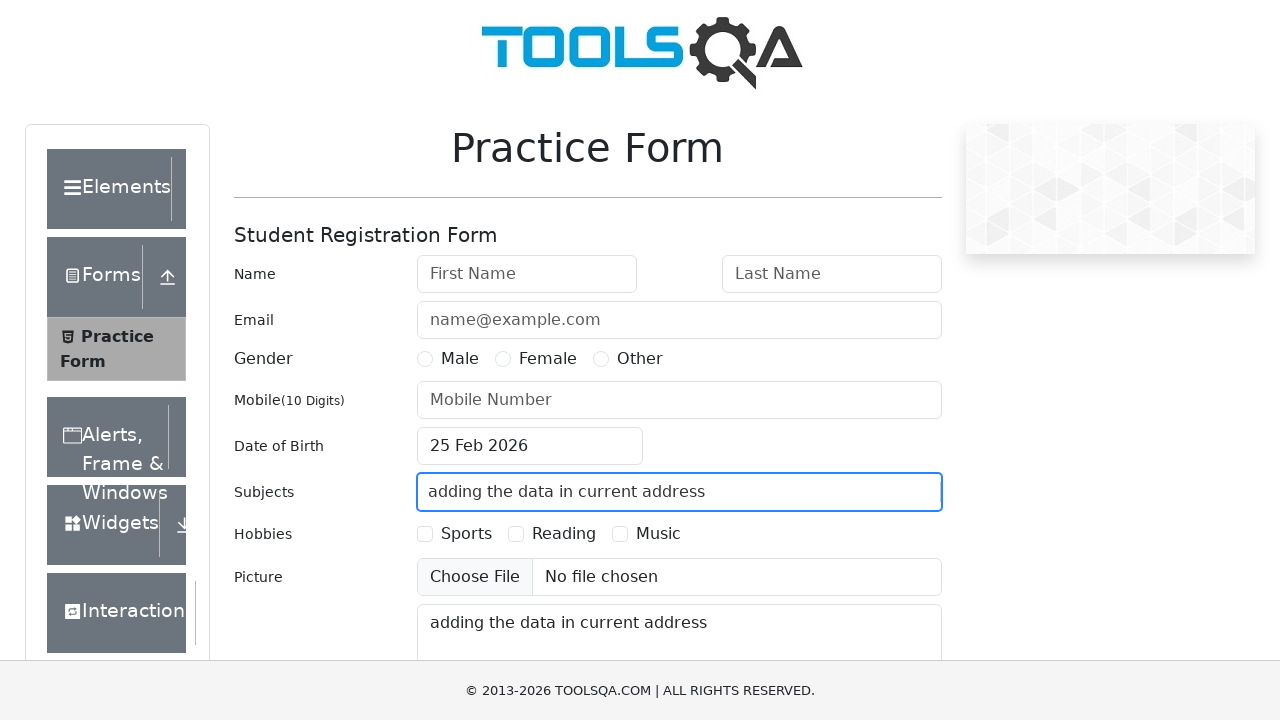